Tests accepting a JavaScript alert by clicking the first alert button, verifying the alert text, accepting it, and verifying the result message.

Starting URL: https://testcenter.techproeducation.com/index.php?page=javascript-alerts

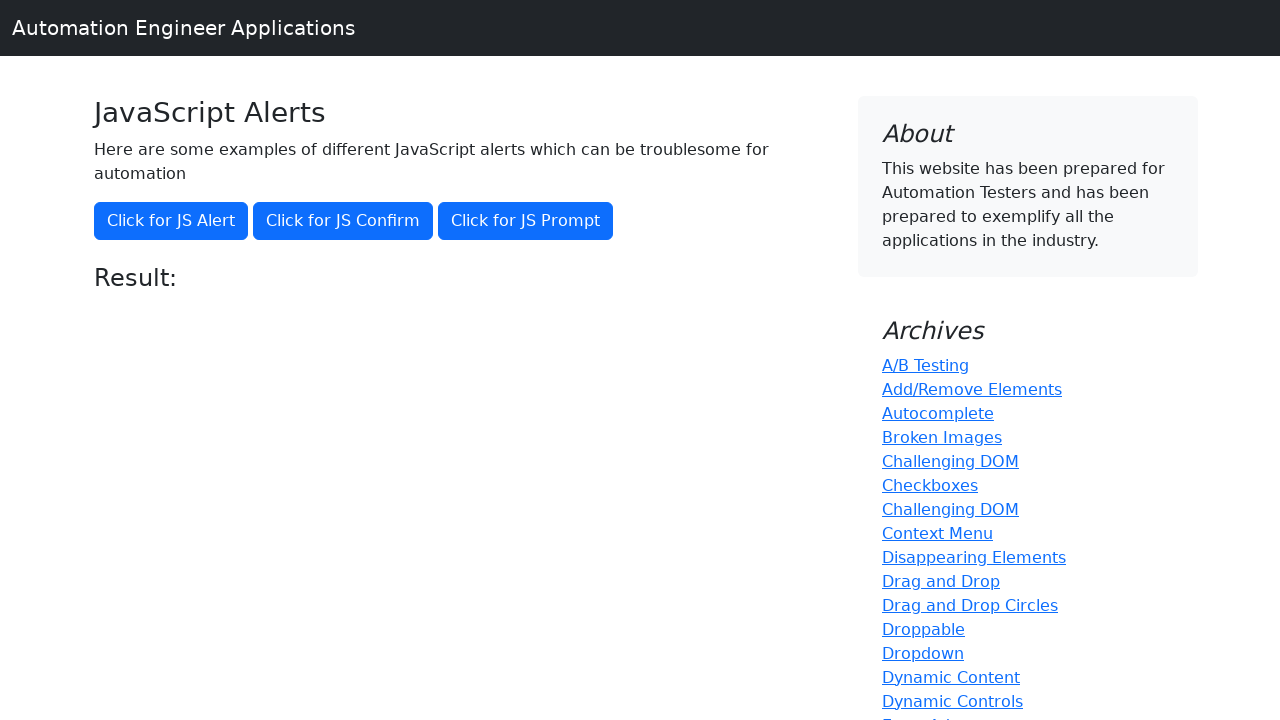

Clicked the first alert button to trigger JavaScript alert at (171, 221) on xpath=//button[@onclick='jsAlert()']
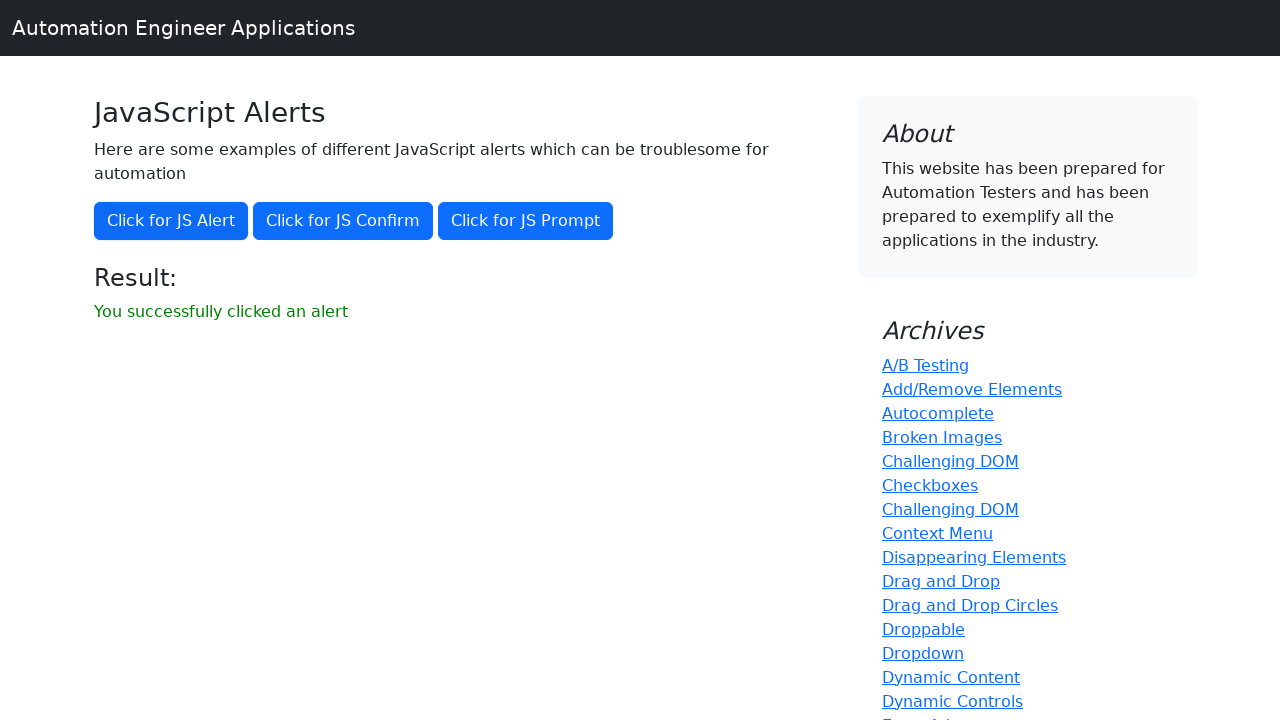

Set up dialog handler to accept the alert
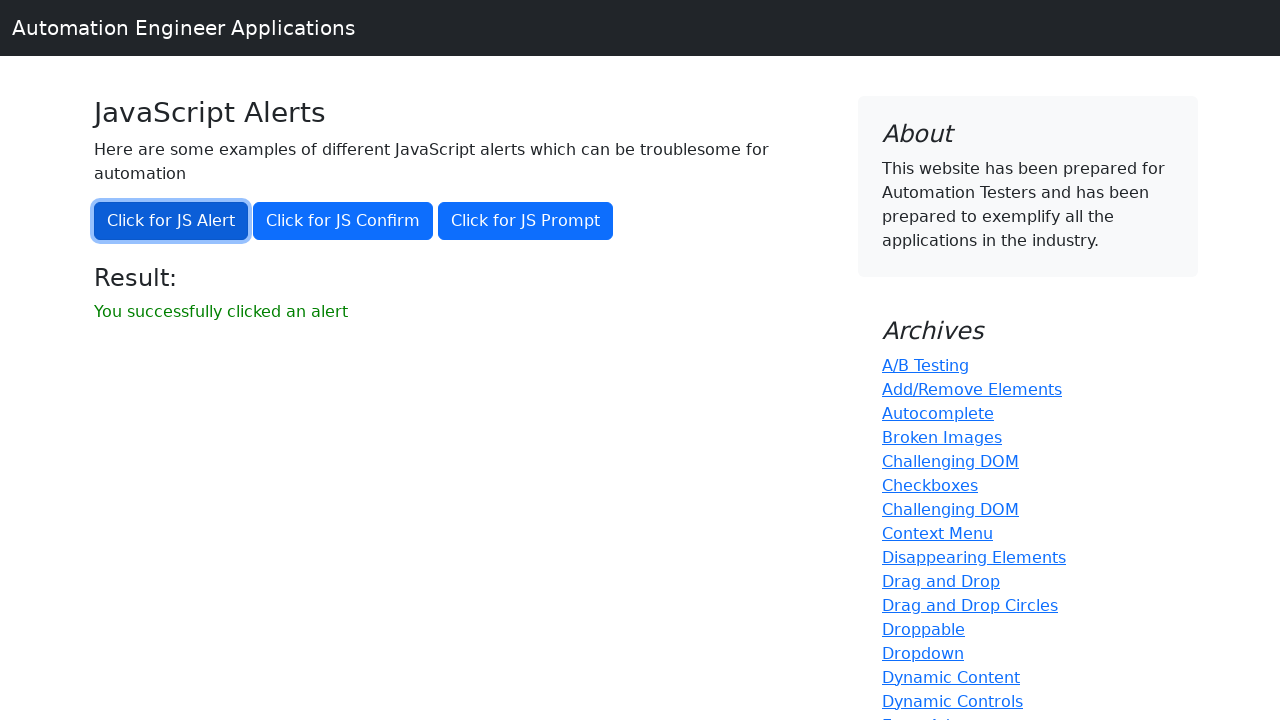

Result message element loaded on the page
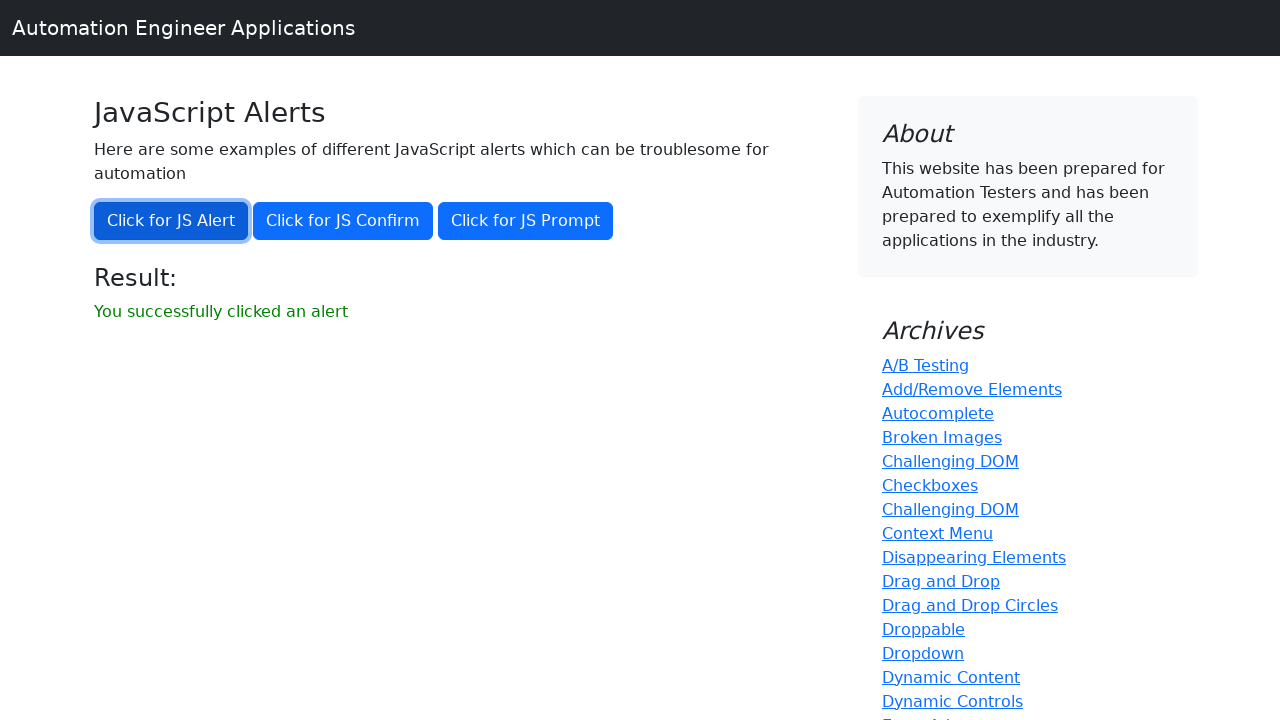

Retrieved result text: 'You successfully clicked an alert'
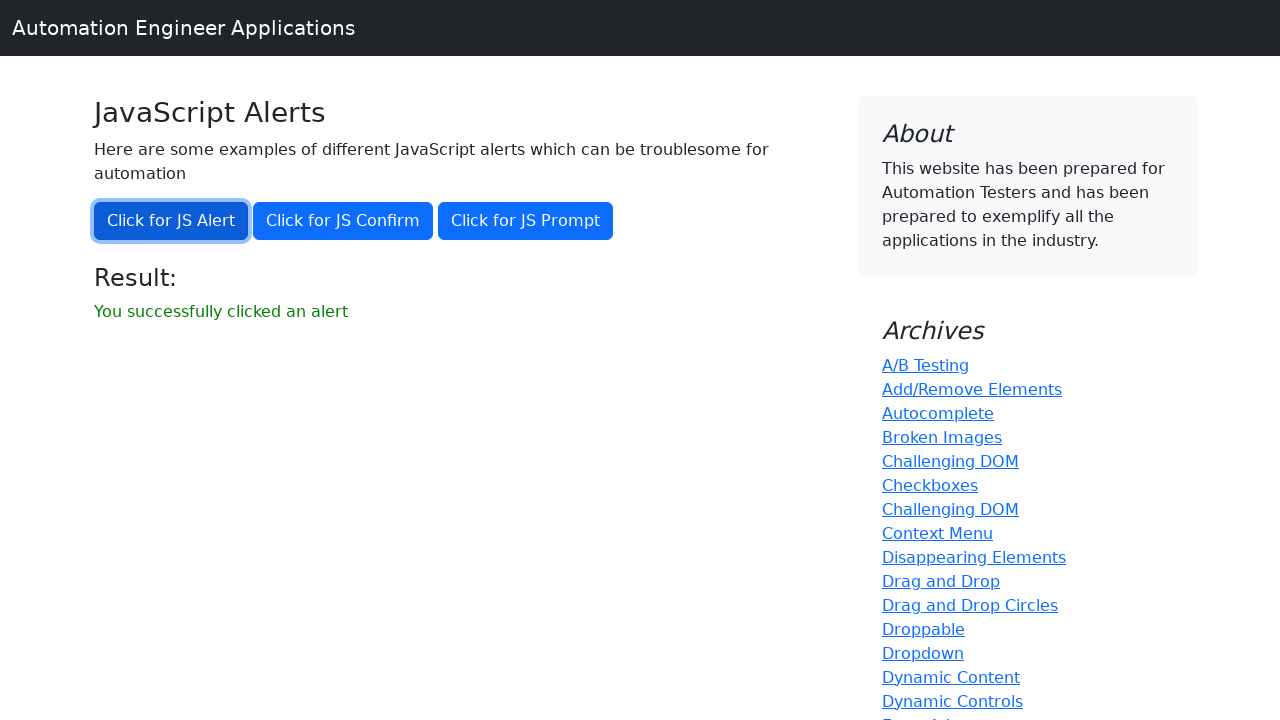

Verified result message matches expected text 'You successfully clicked an alert'
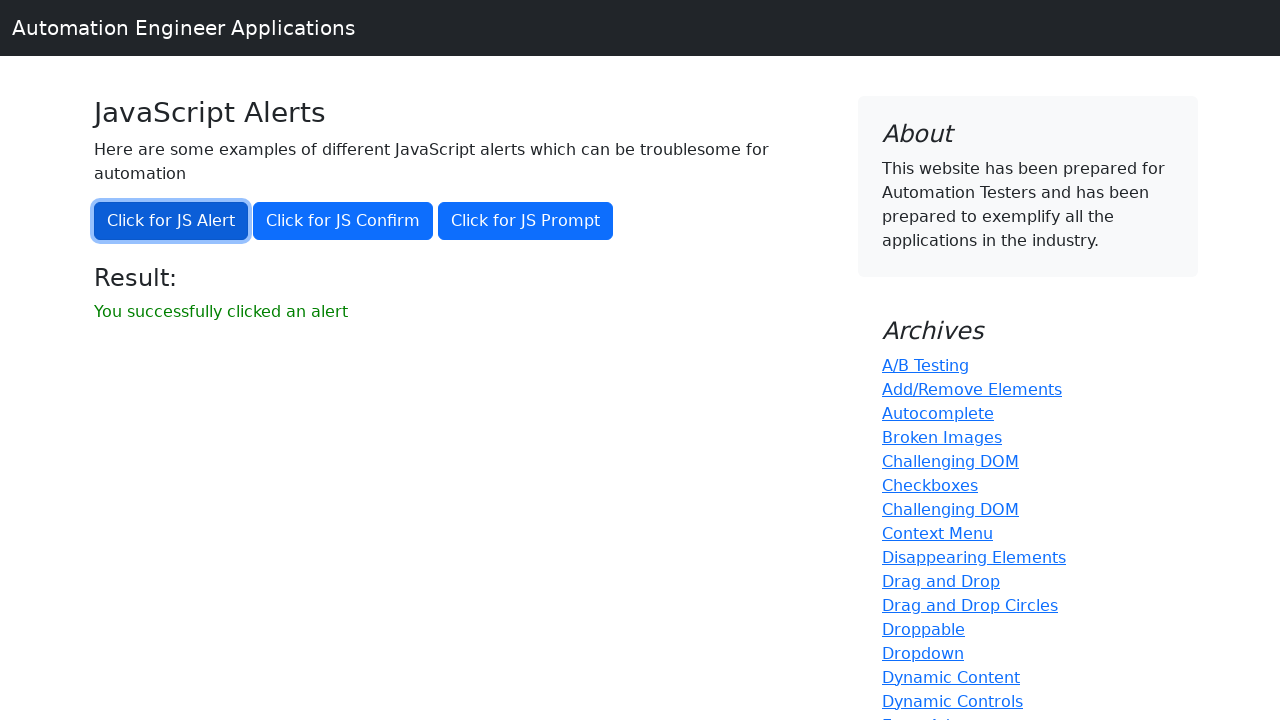

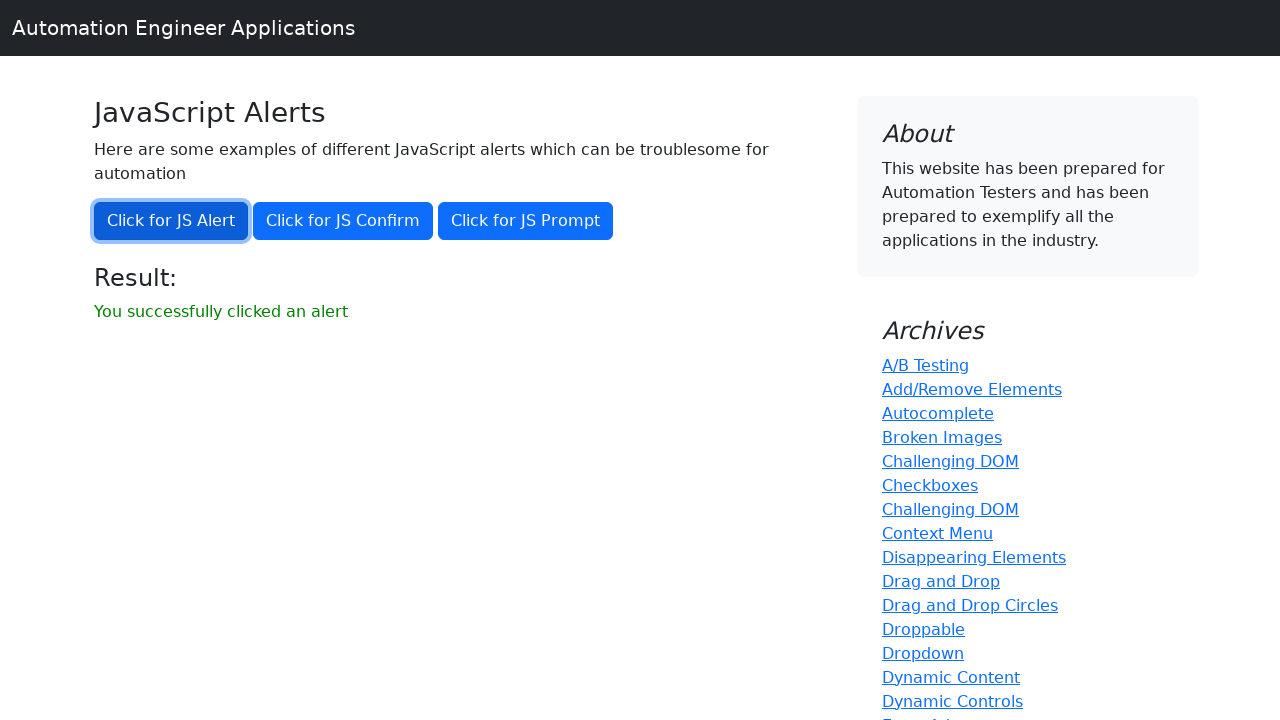